Navigates to the 1xbet website with a proxy configuration to test localization

Starting URL: https://1xbet.com/

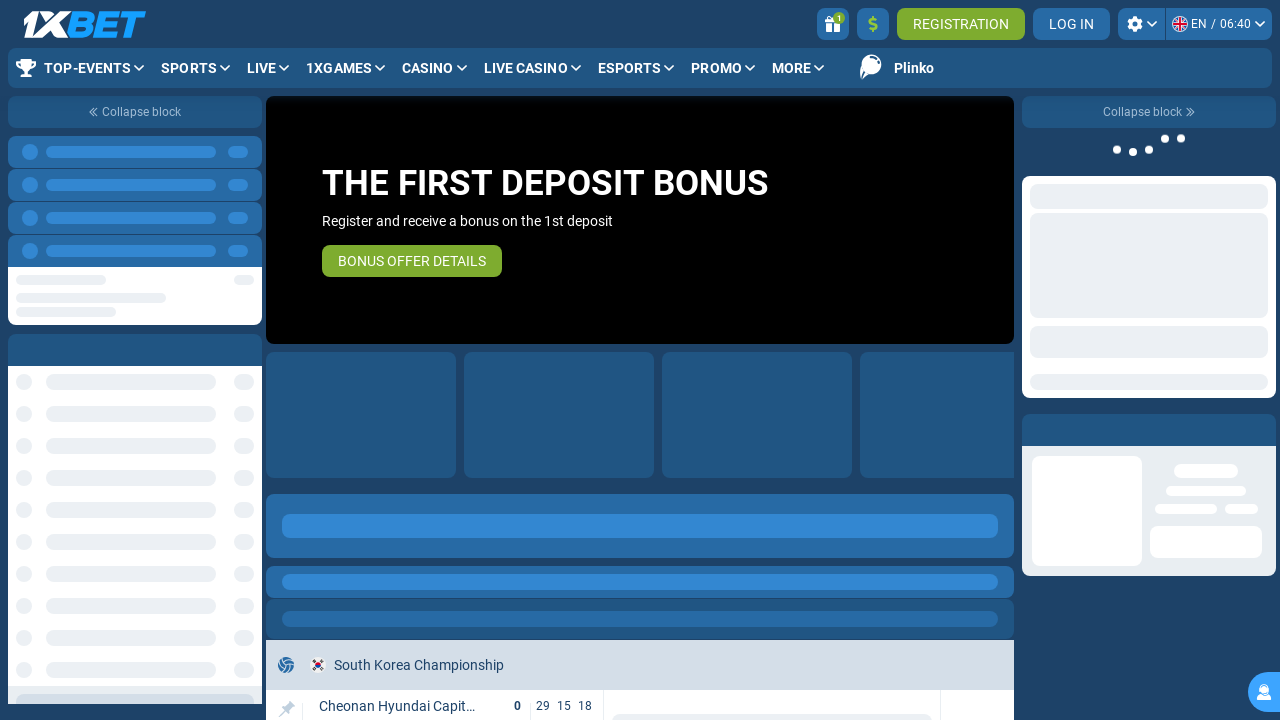

Waited for page to reach networkidle state on 1xbet.com
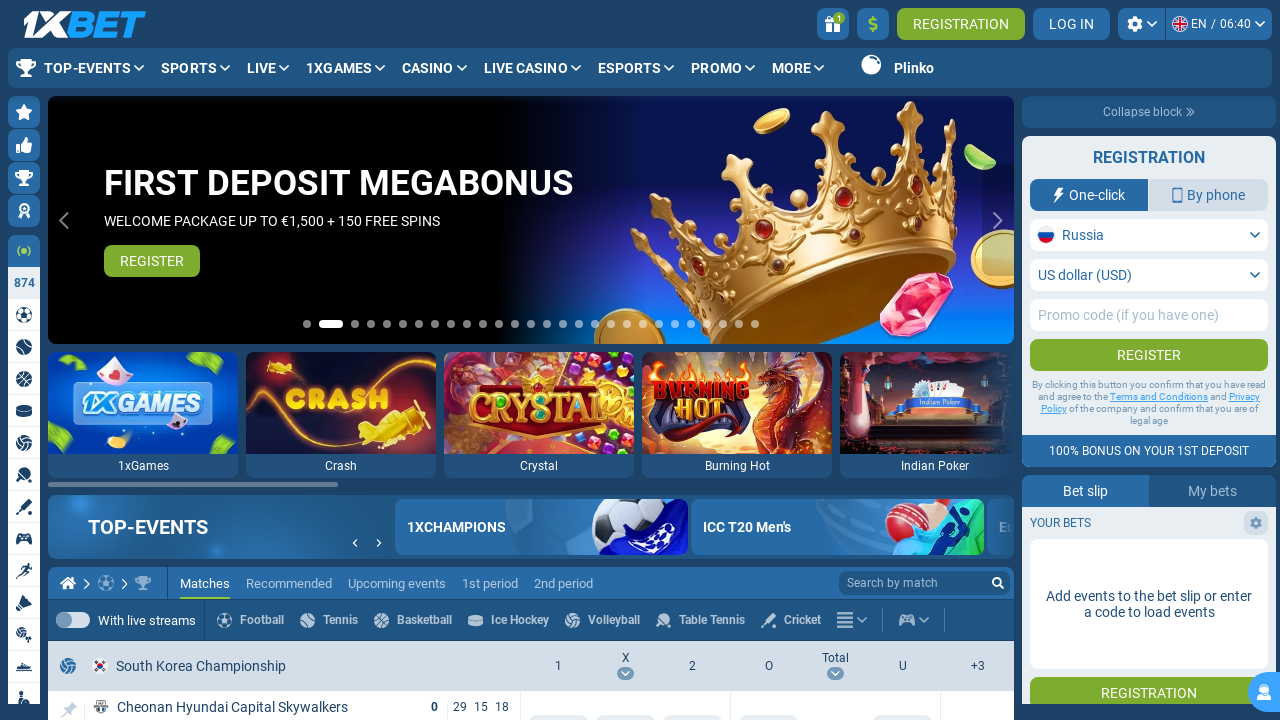

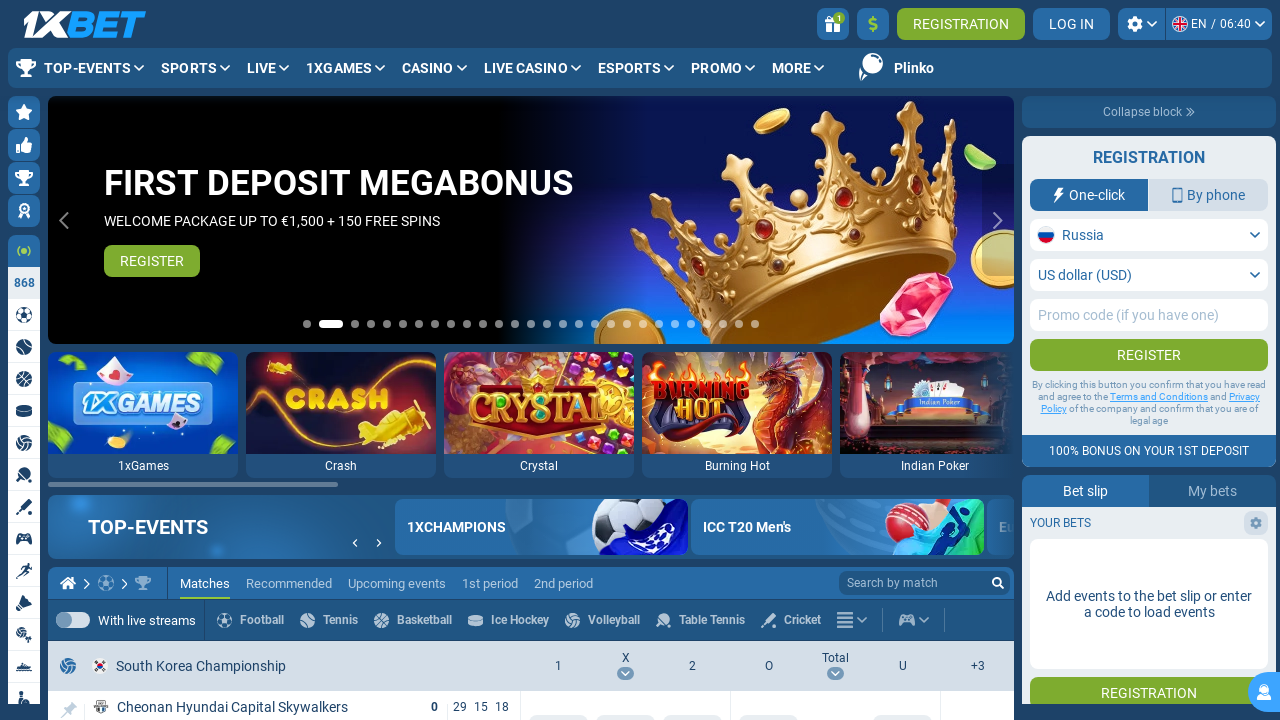